Opens menu and performs drag and drop operation from Ouverture element to menu button

Starting URL: https://www.signesduquotidien.org/

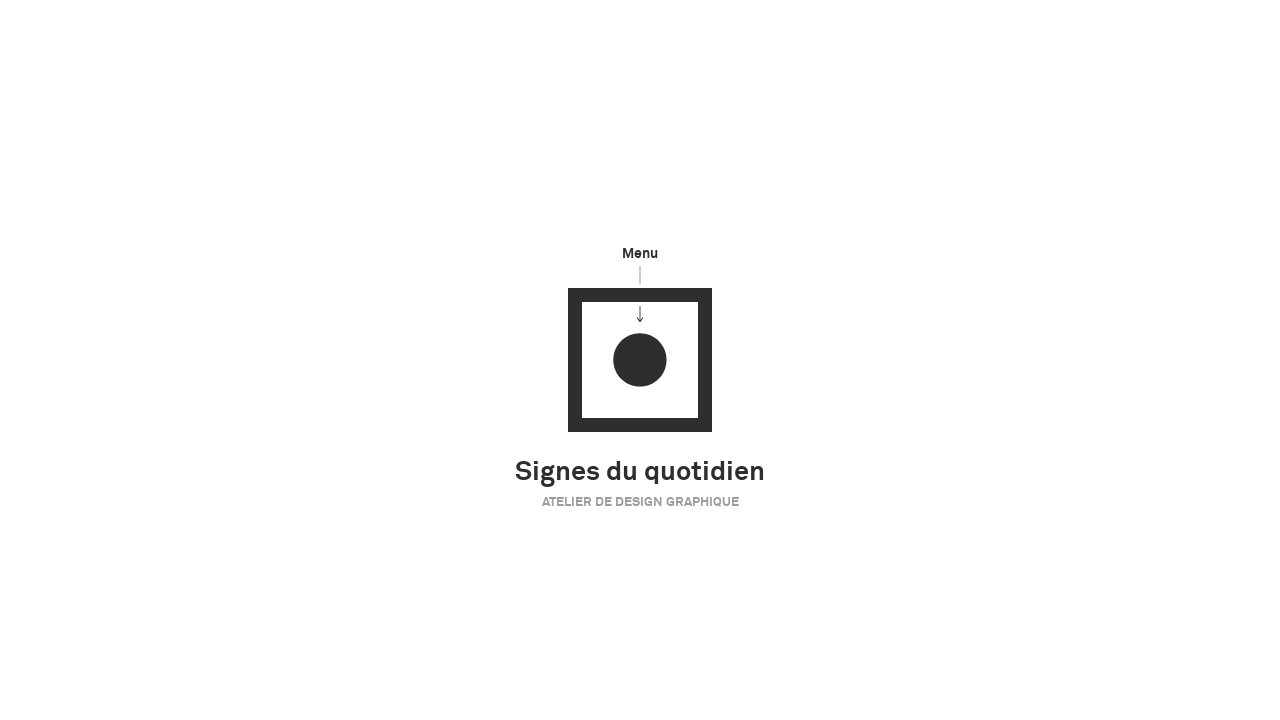

Clicked menu button to open menu at (640, 360) on #menu-btn
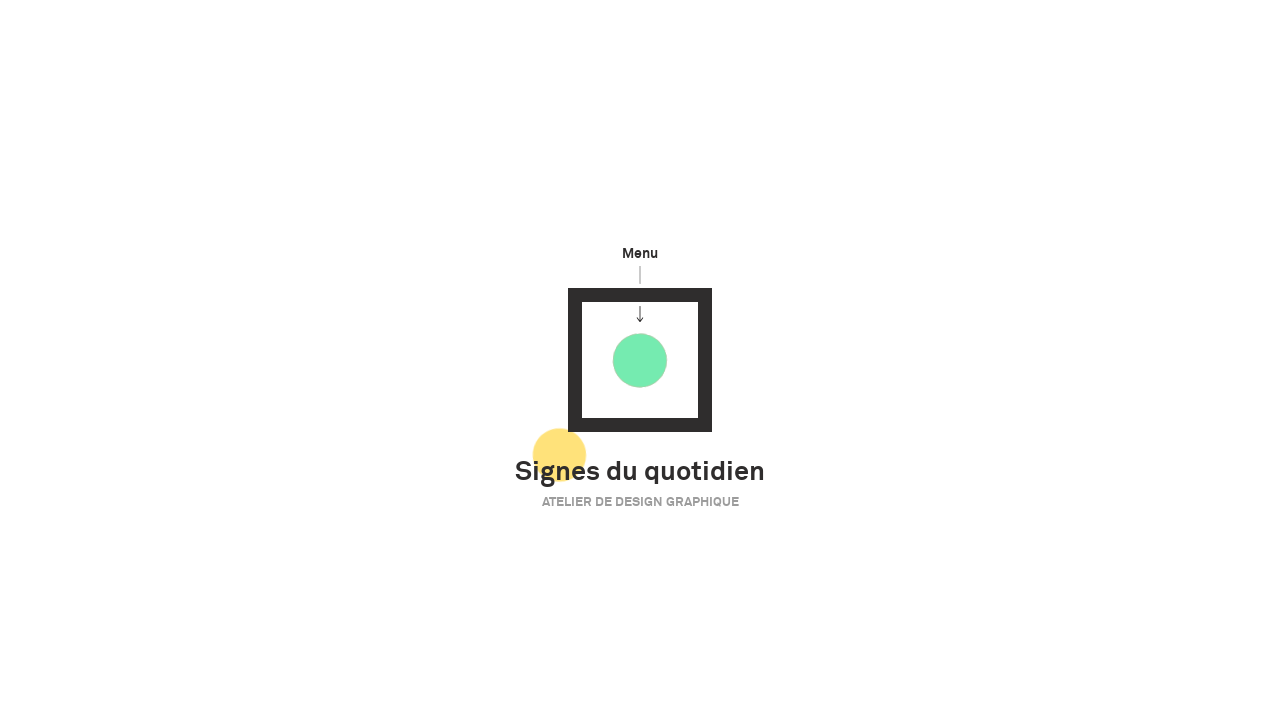

Menu opened and Ouverture element is visible
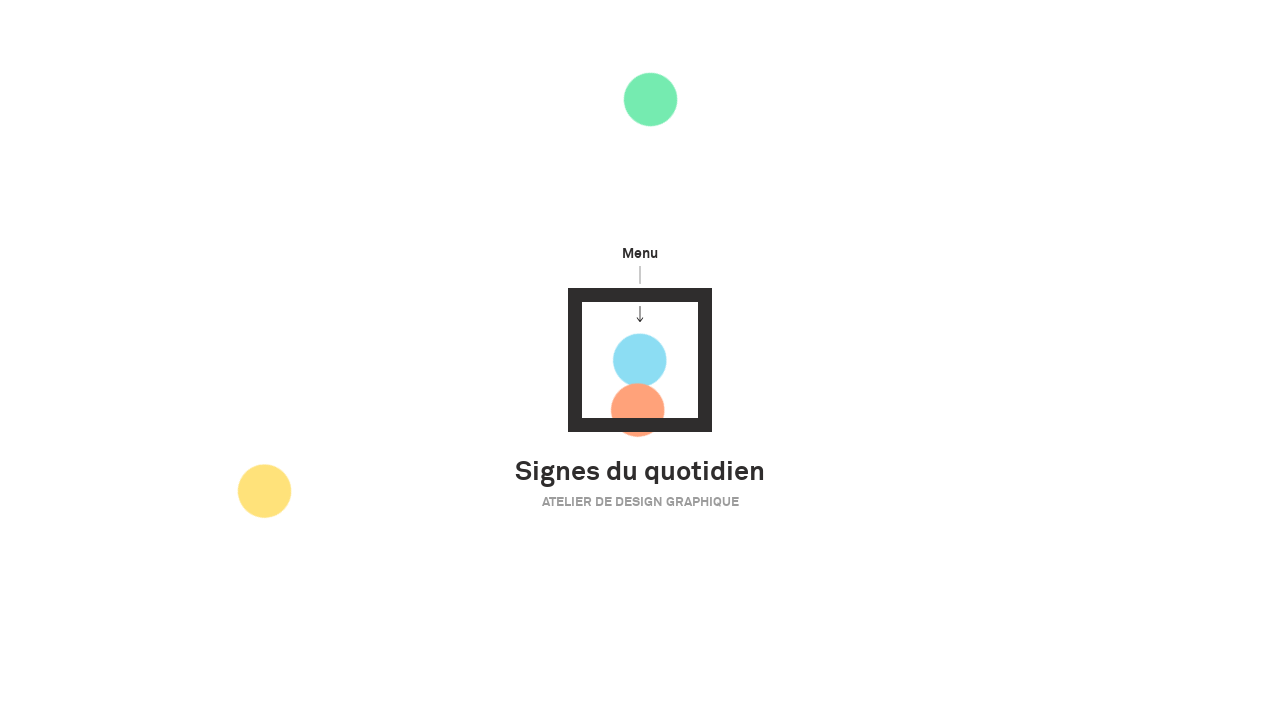

Located Ouverture element for drag and drop
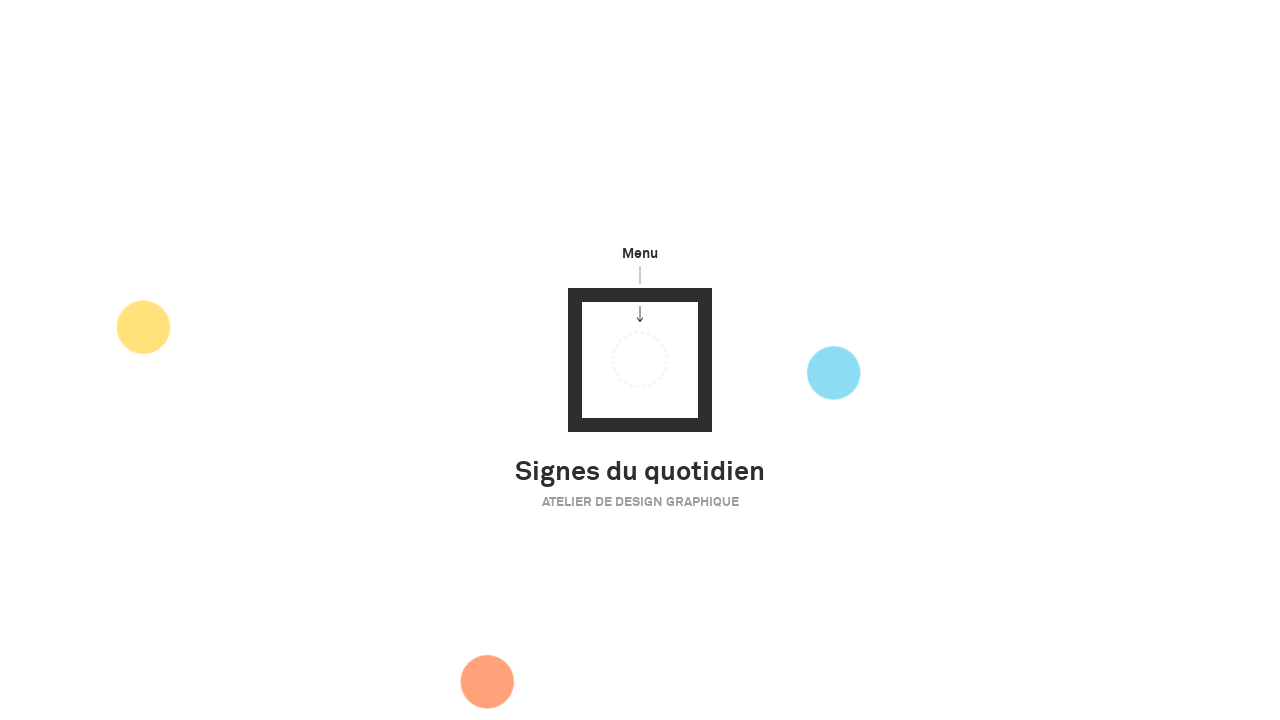

Located menu button as drop target
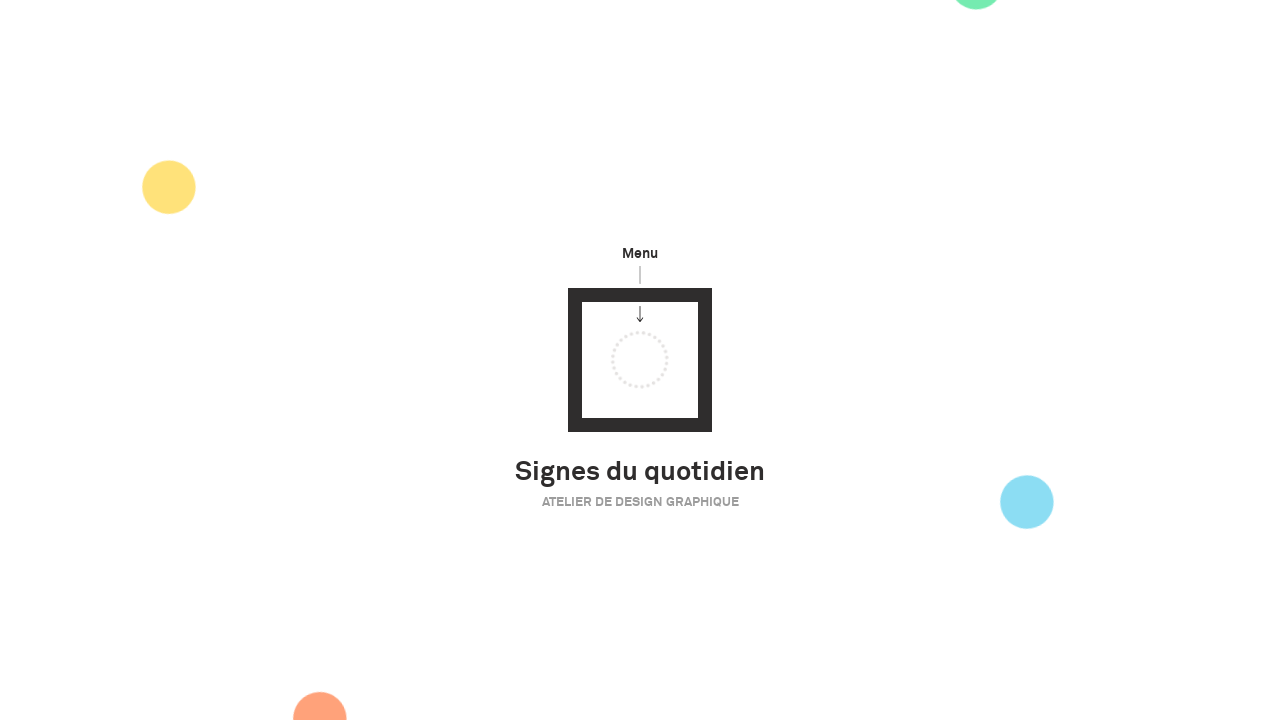

Dragged Ouverture element to menu button at (640, 360)
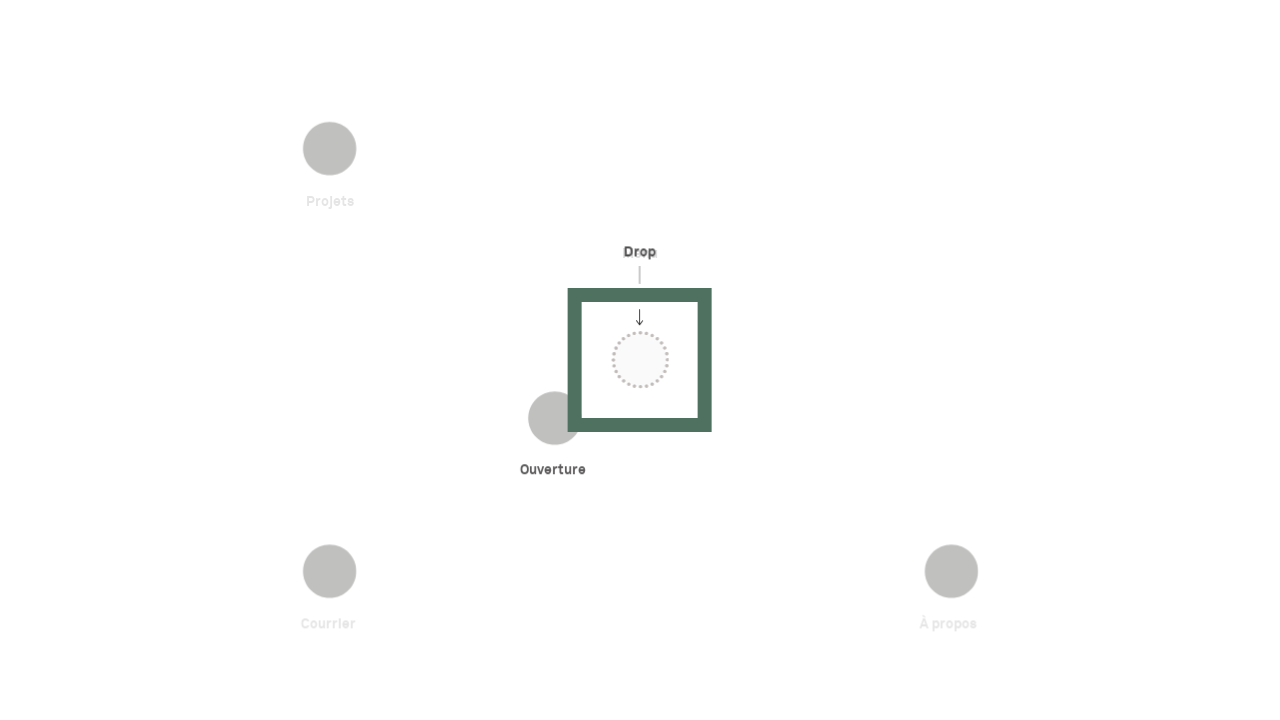

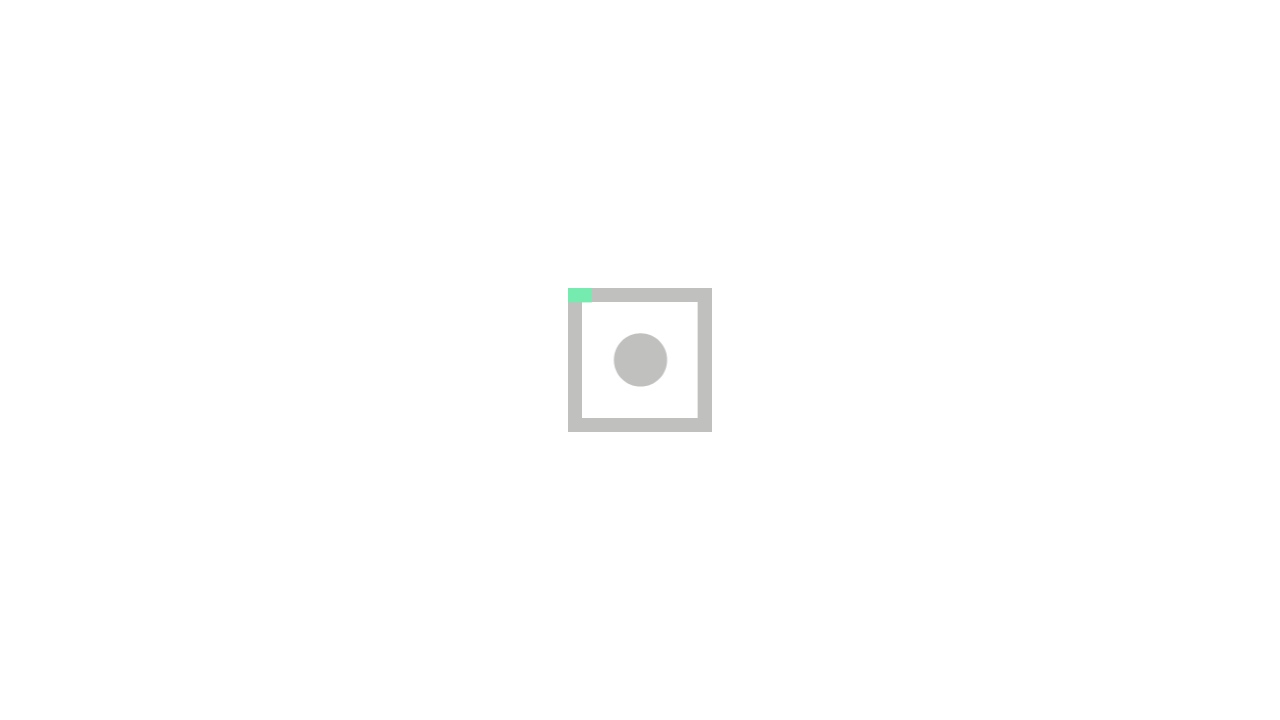